Tests alert handling functionality by triggering different types of alerts and dismissing them

Starting URL: https://demoqa.com/alerts

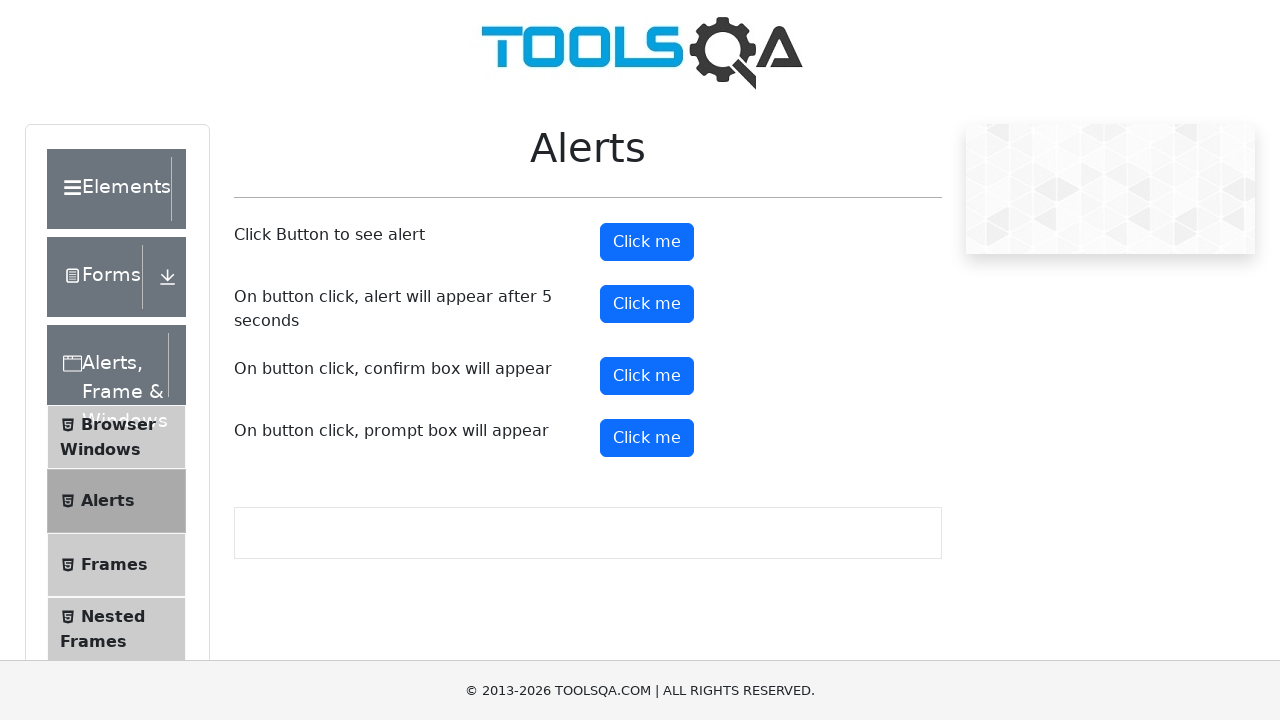

Clicked the standard alert button at (647, 242) on #alertButton
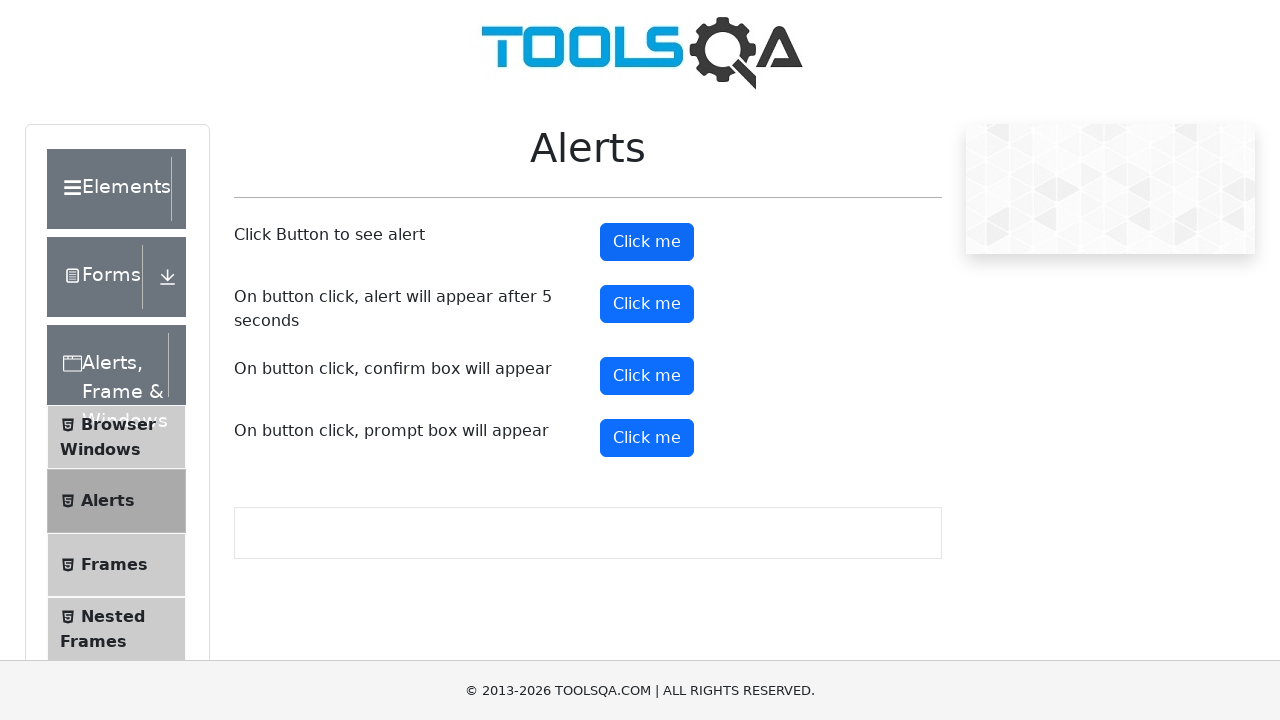

Set up dialog handler to dismiss alerts
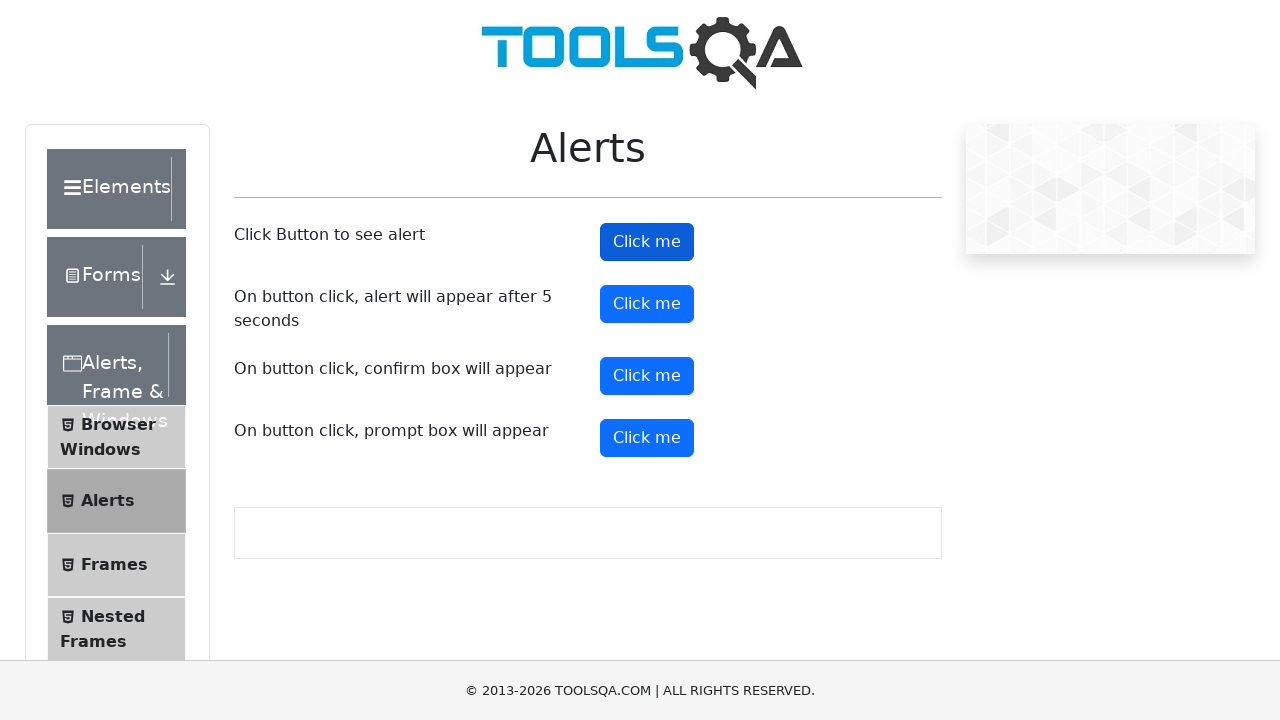

Clicked the timer alert button at (647, 304) on #timerAlertButton
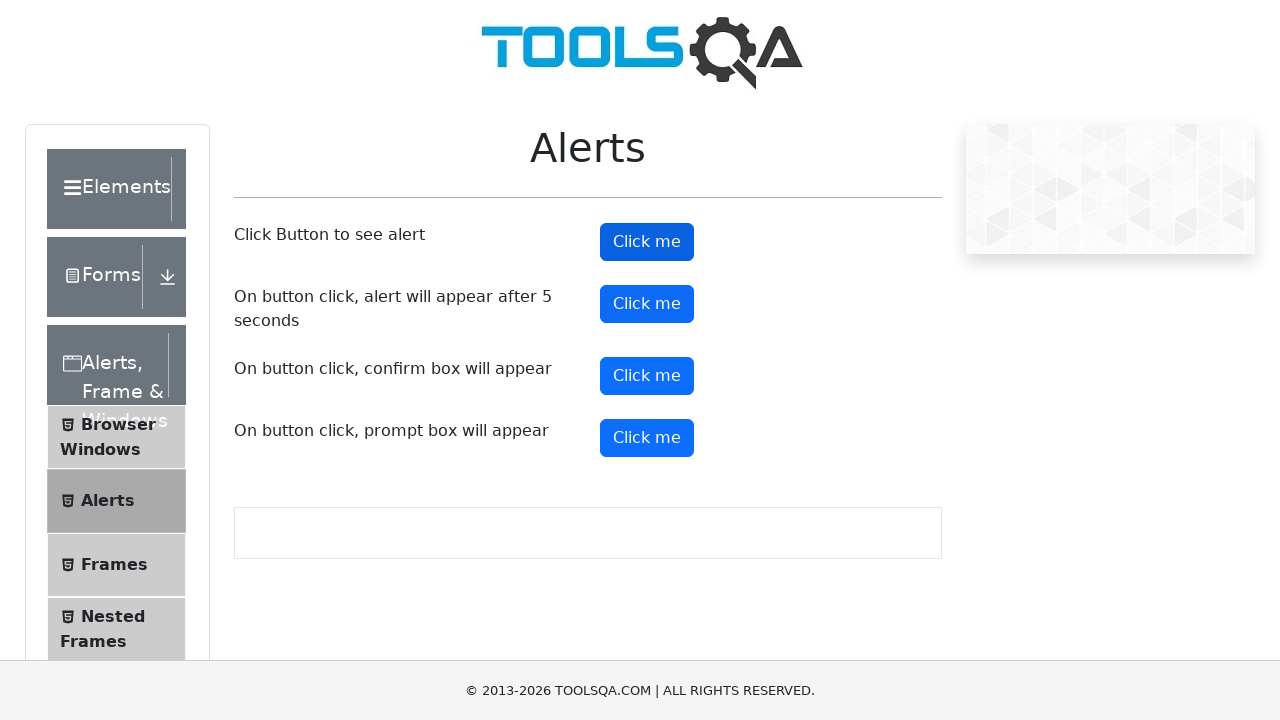

Waited 6 seconds for delayed alert to trigger and be dismissed
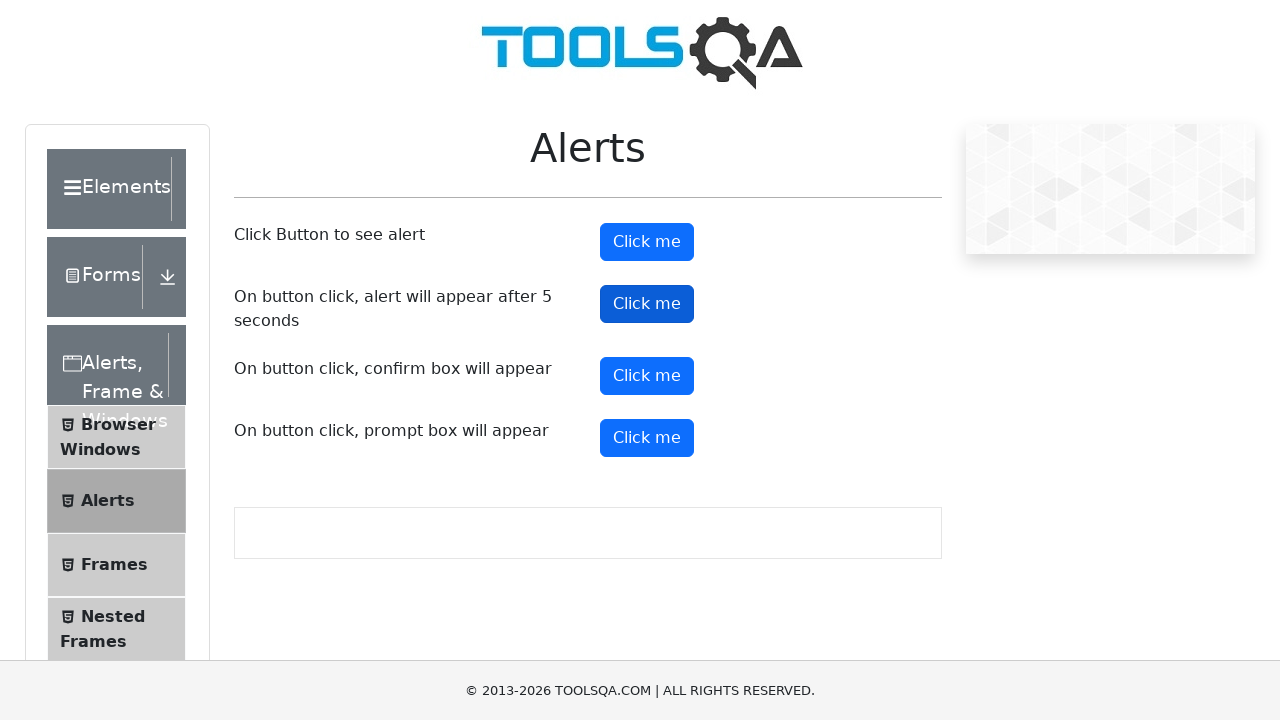

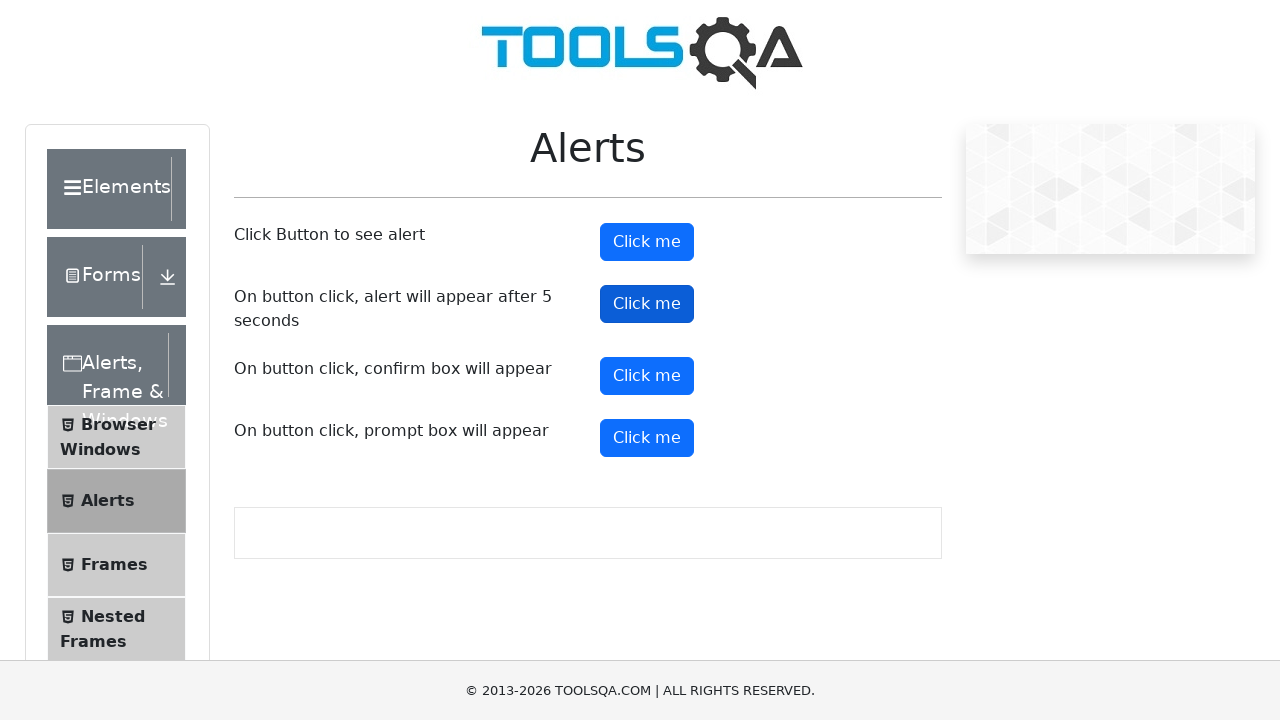